Tests dropdown selection functionality including single-select by visible text, multi-select by index and value, and deselecting options from a multi-select dropdown.

Starting URL: https://demoqa.com/select-menu

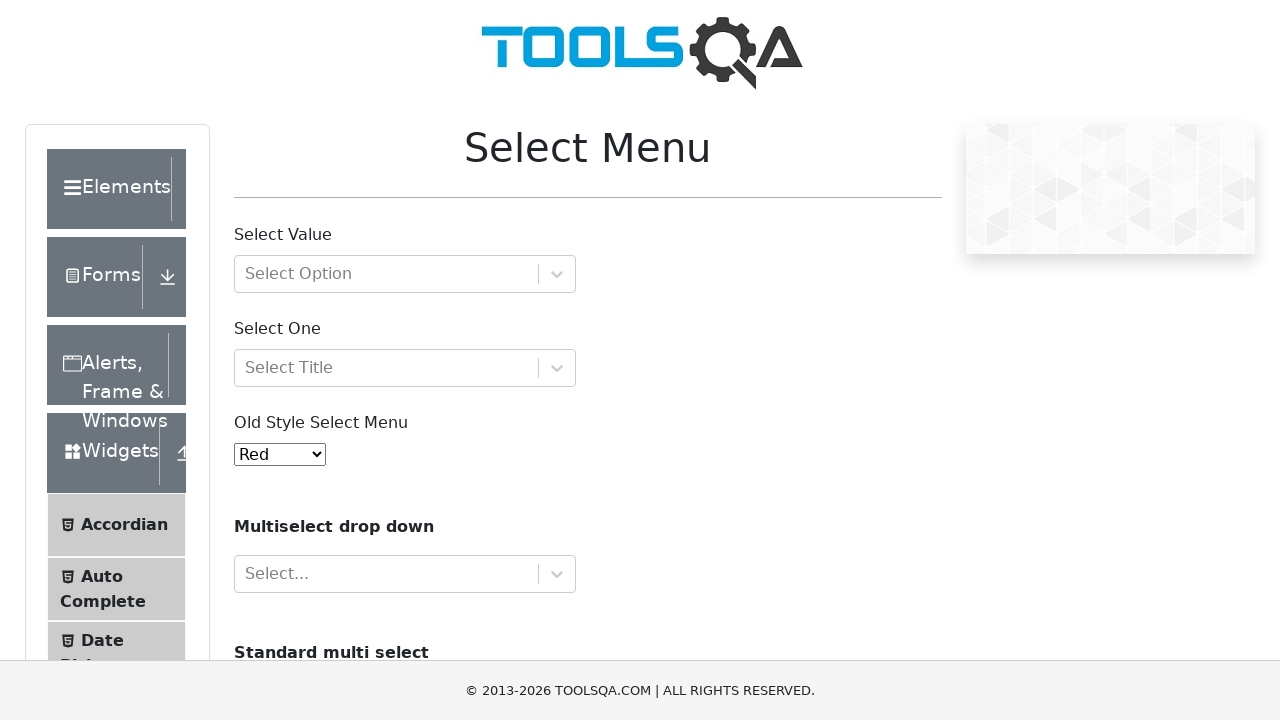

Selected 'Yellow' from single-select dropdown by visible text on #oldSelectMenu
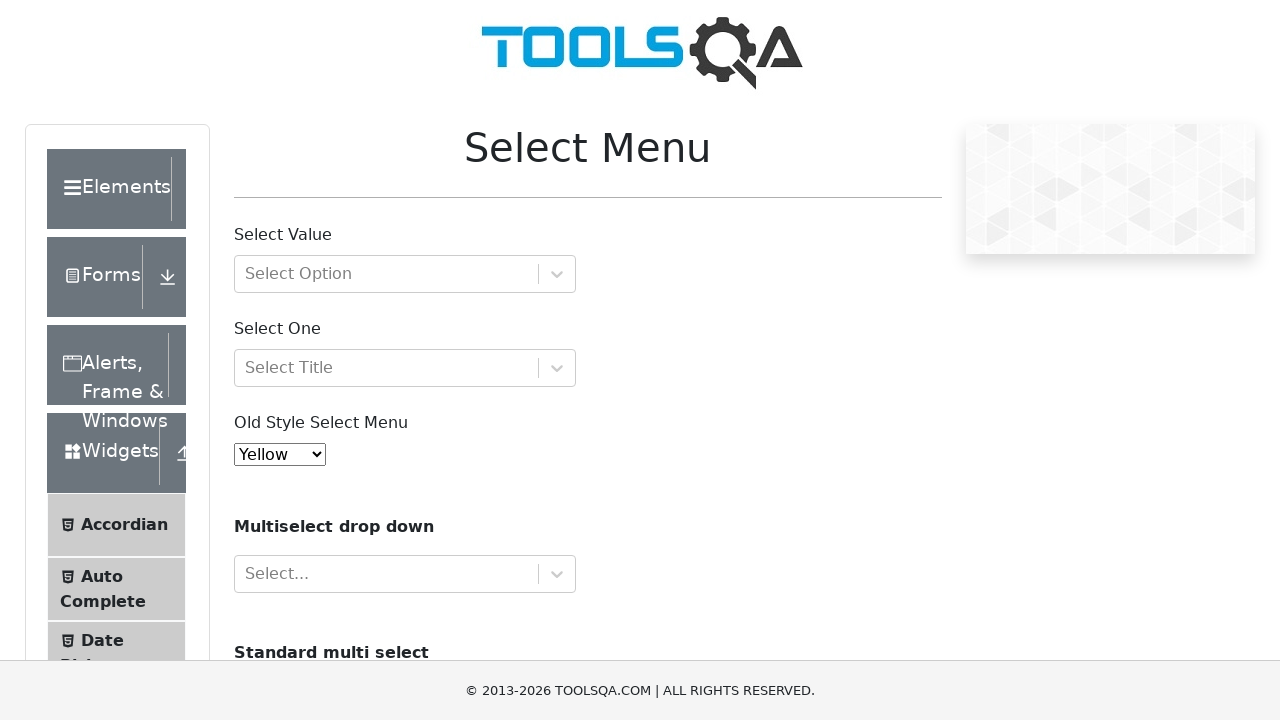

Waited 2 seconds for UI update
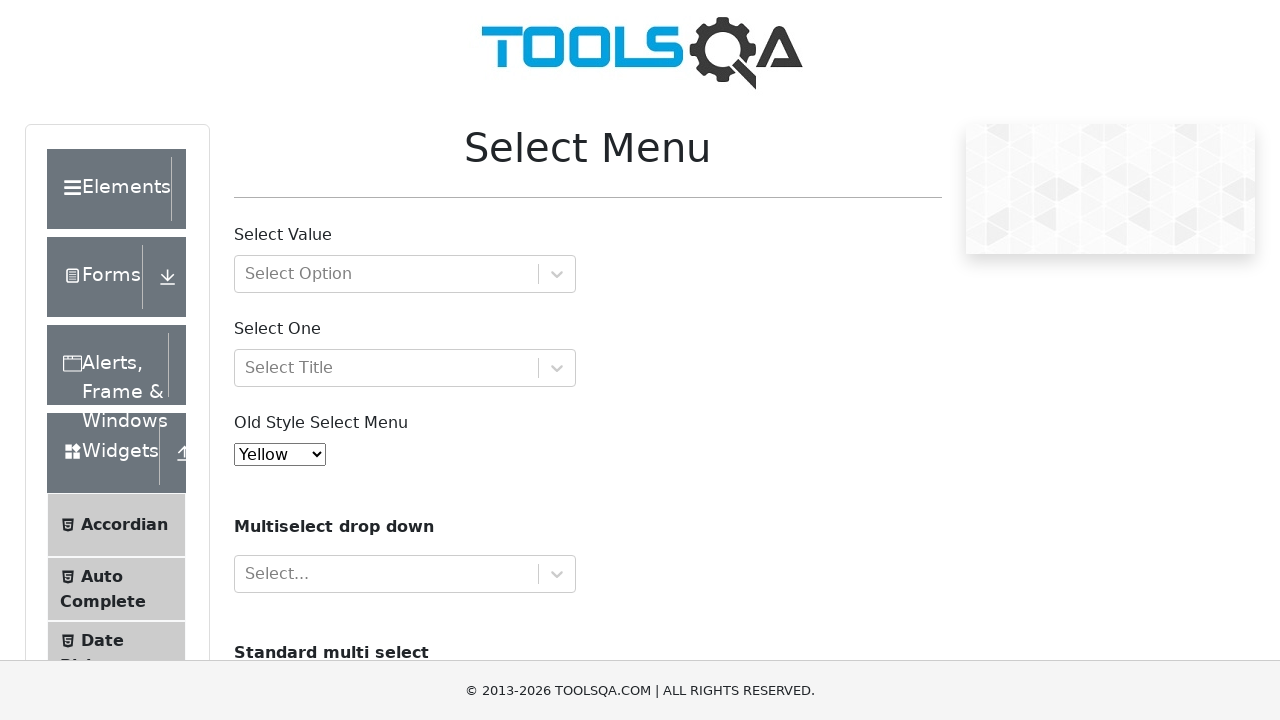

Selected first option (Volvo) from cars multi-select dropdown by index on #cars
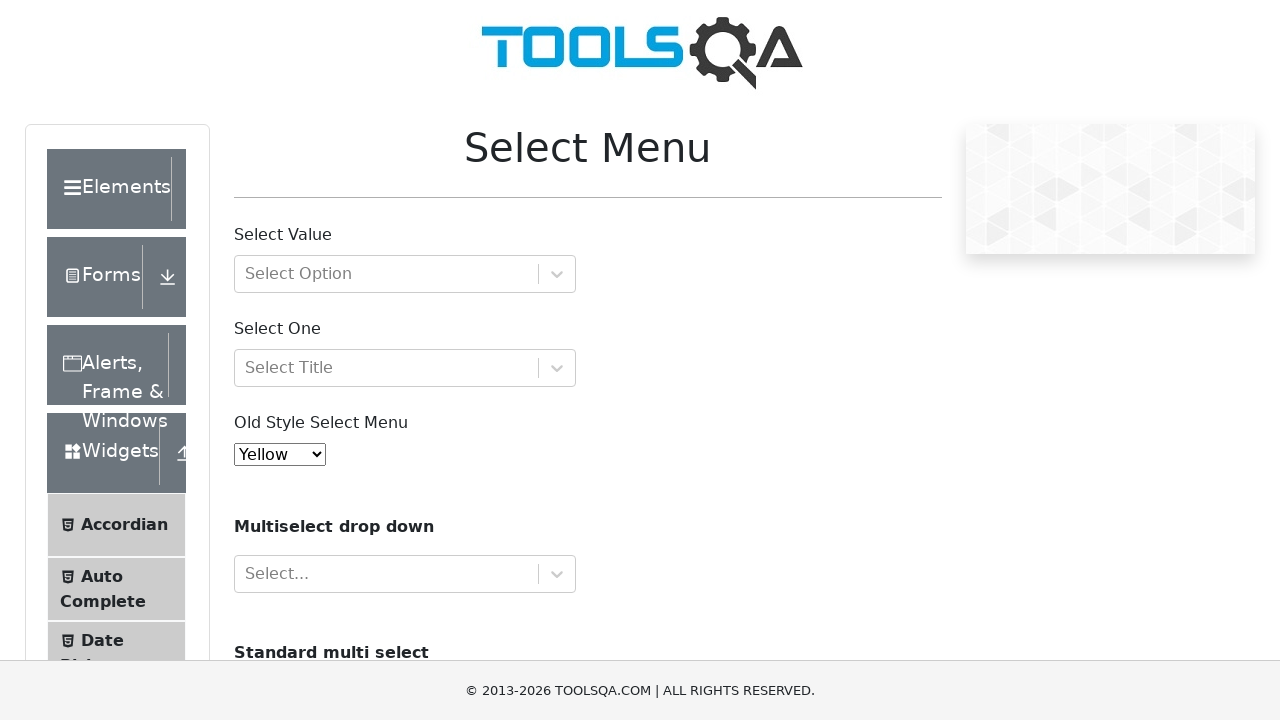

Waited 1 second for UI update
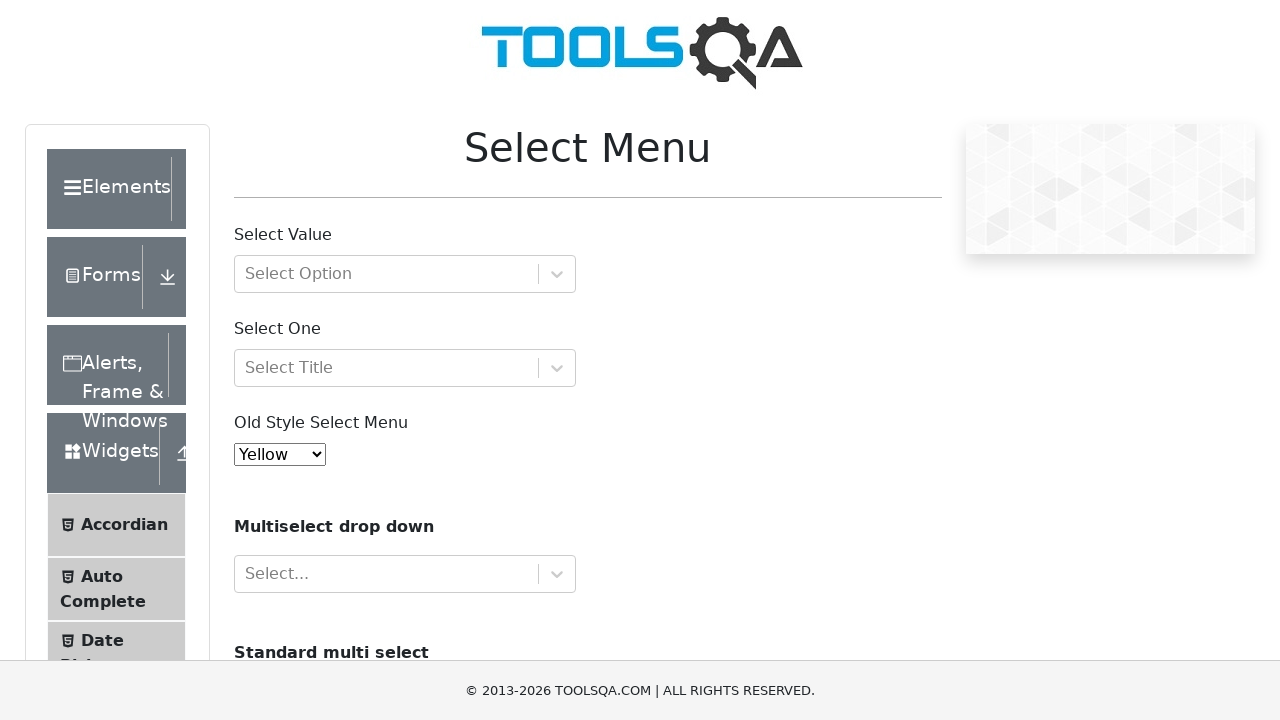

Selected Audi from cars multi-select dropdown by value on #cars
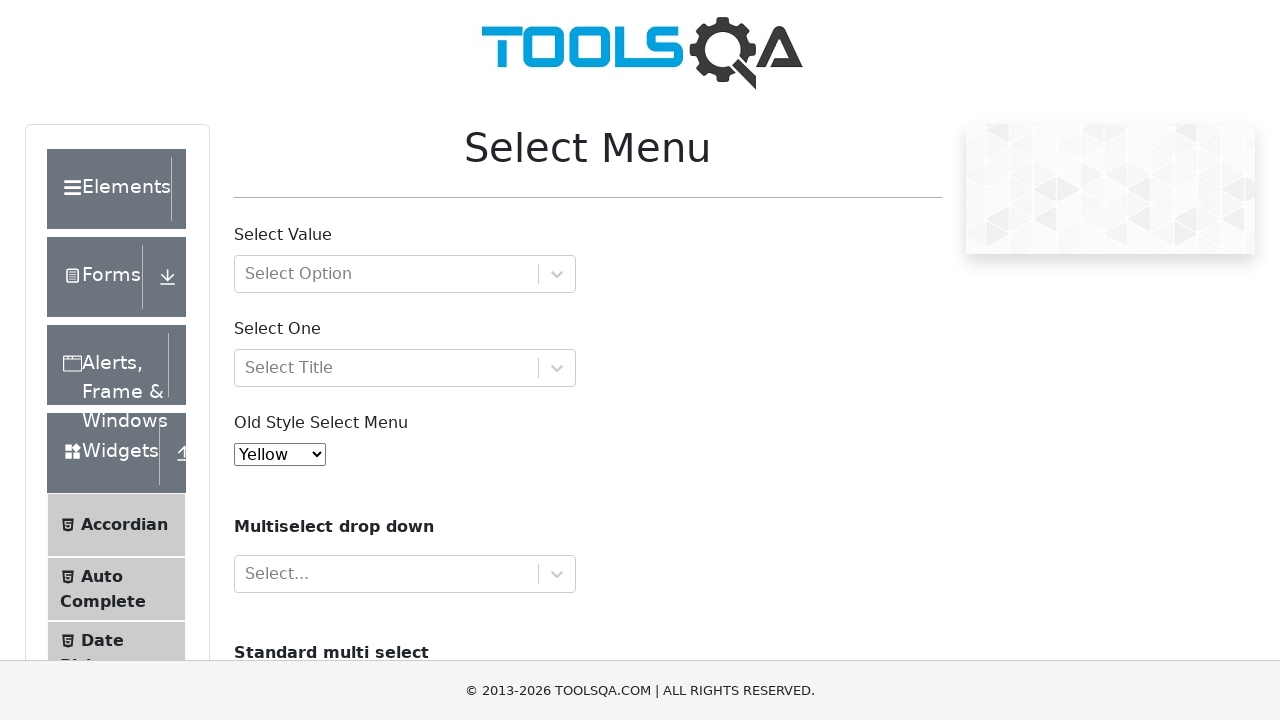

Waited 2 seconds to observe multiple selections
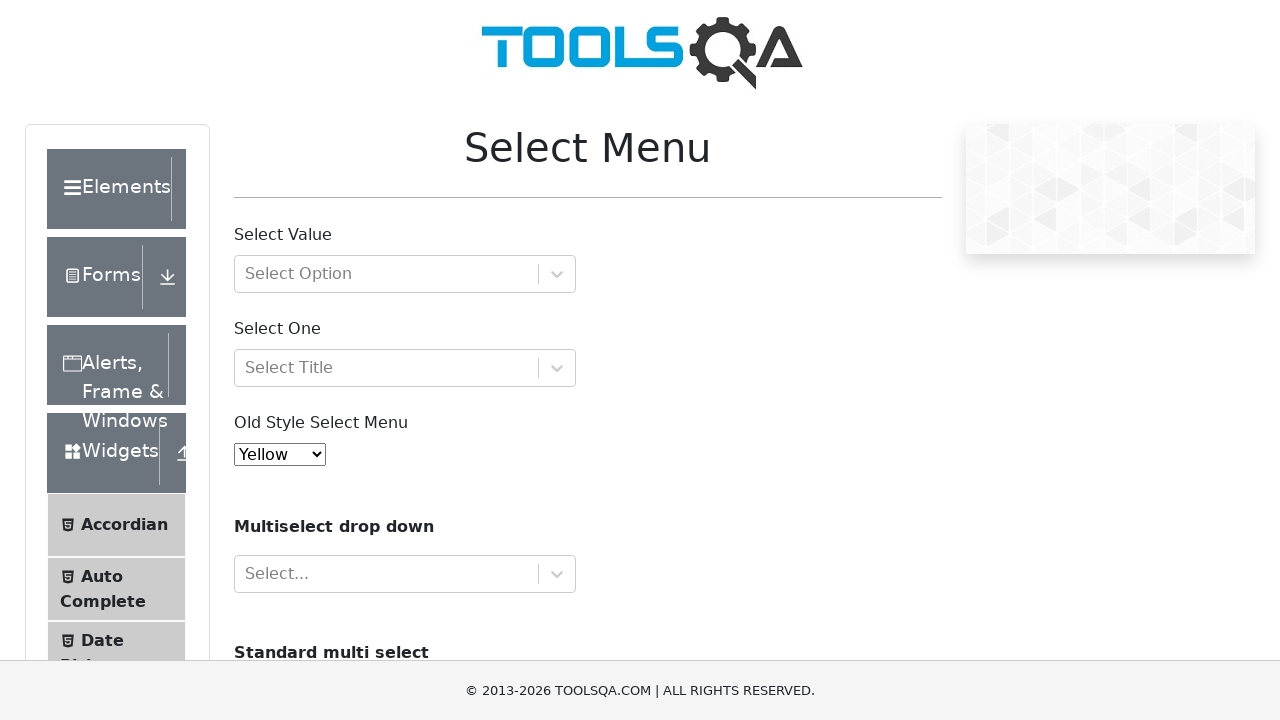

Deselected Volvo by setting final selection to only Audi on #cars
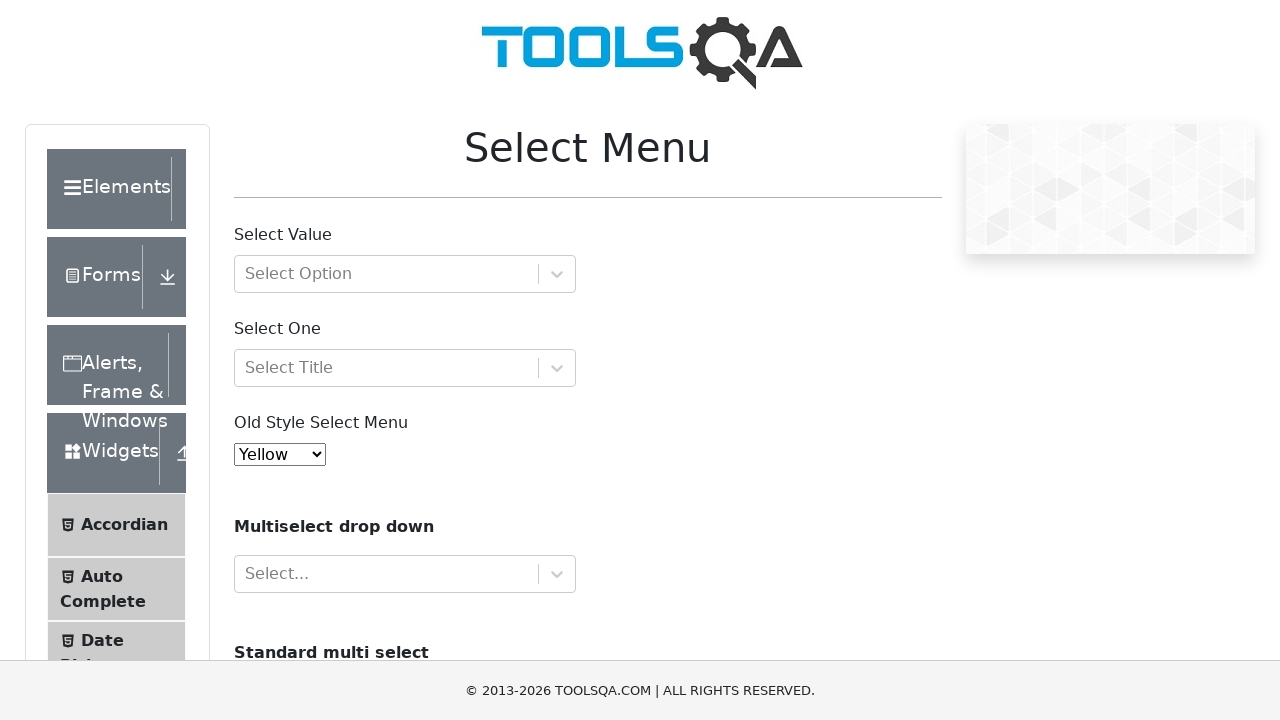

Waited 2 seconds to observe final selection state
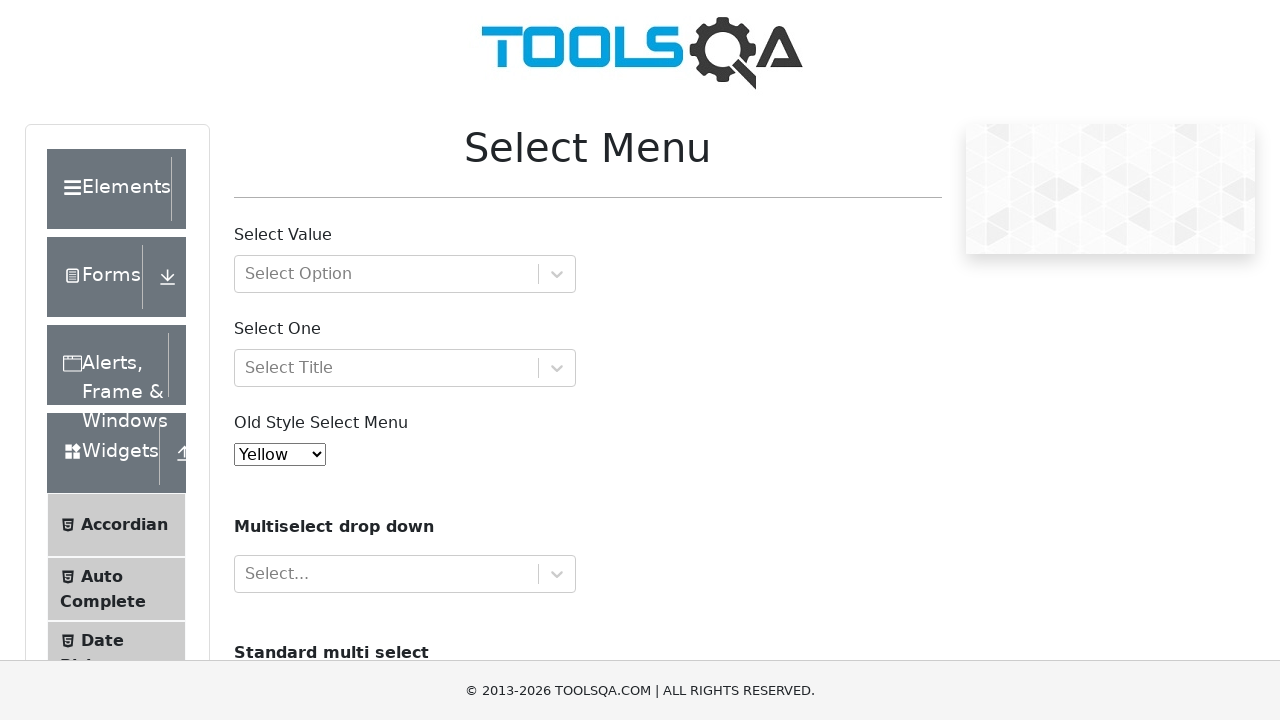

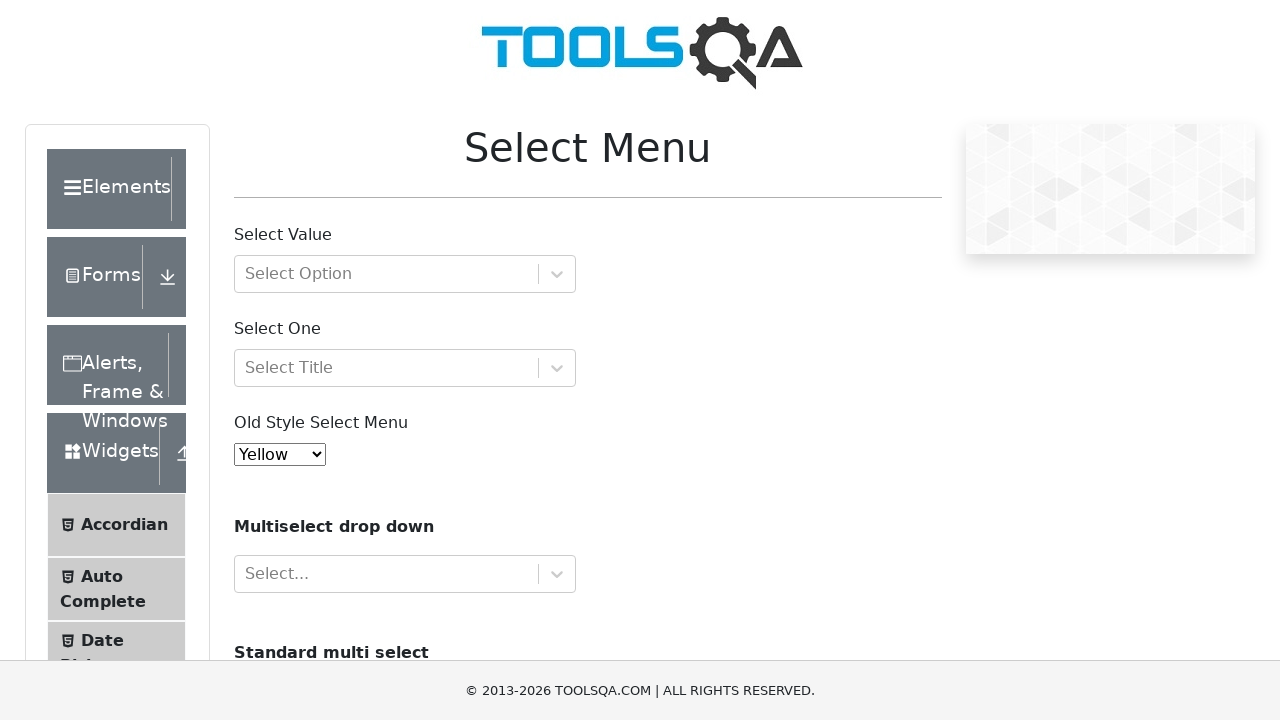